Tests radio button selection functionality by clicking on sport radio buttons (hockey) and color radio buttons (yellow) and verifying their selection state.

Starting URL: https://practice.cydeo.com/radio_buttons

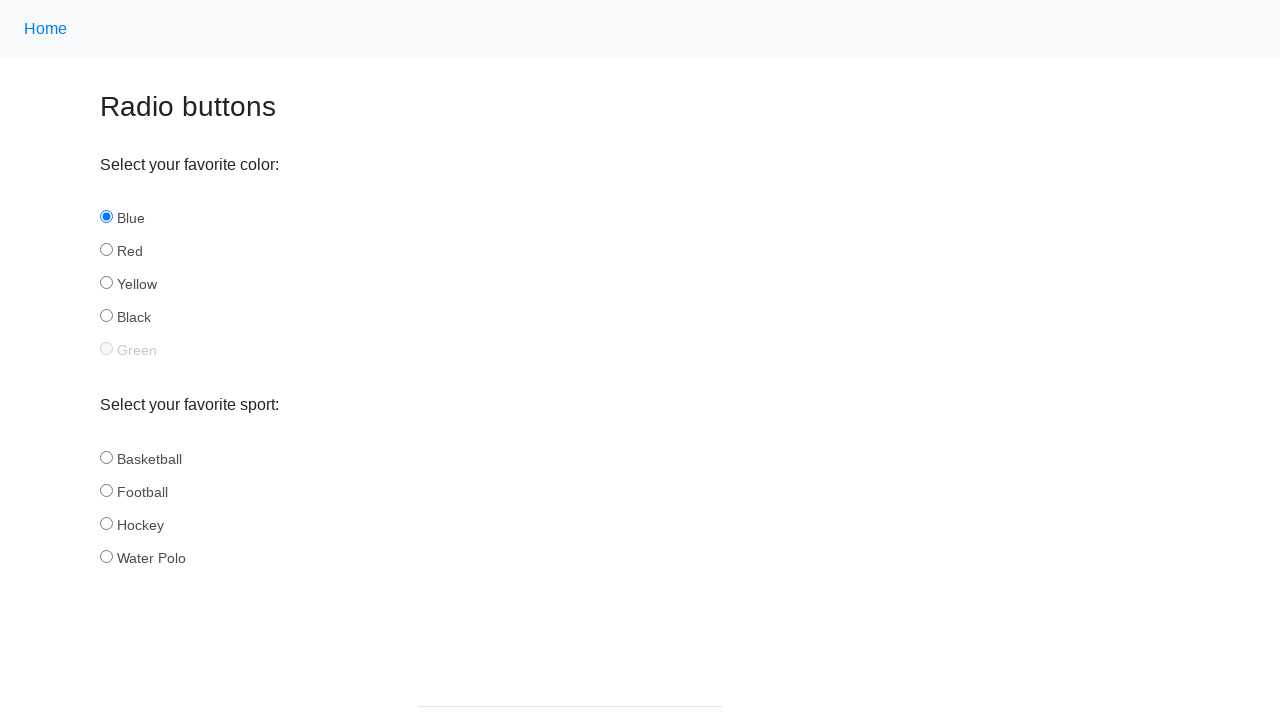

Clicked on hockey radio button in sport group at (106, 523) on input[name='sport'][id='hockey']
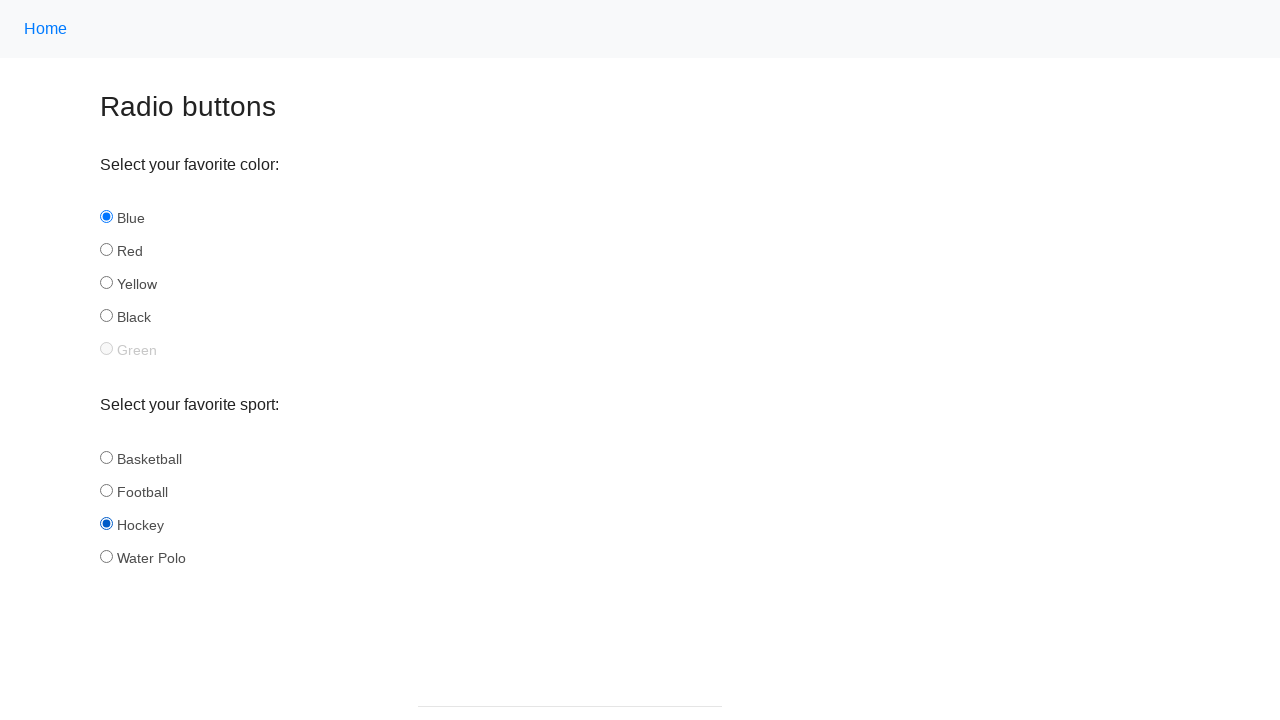

Verified that hockey radio button is selected
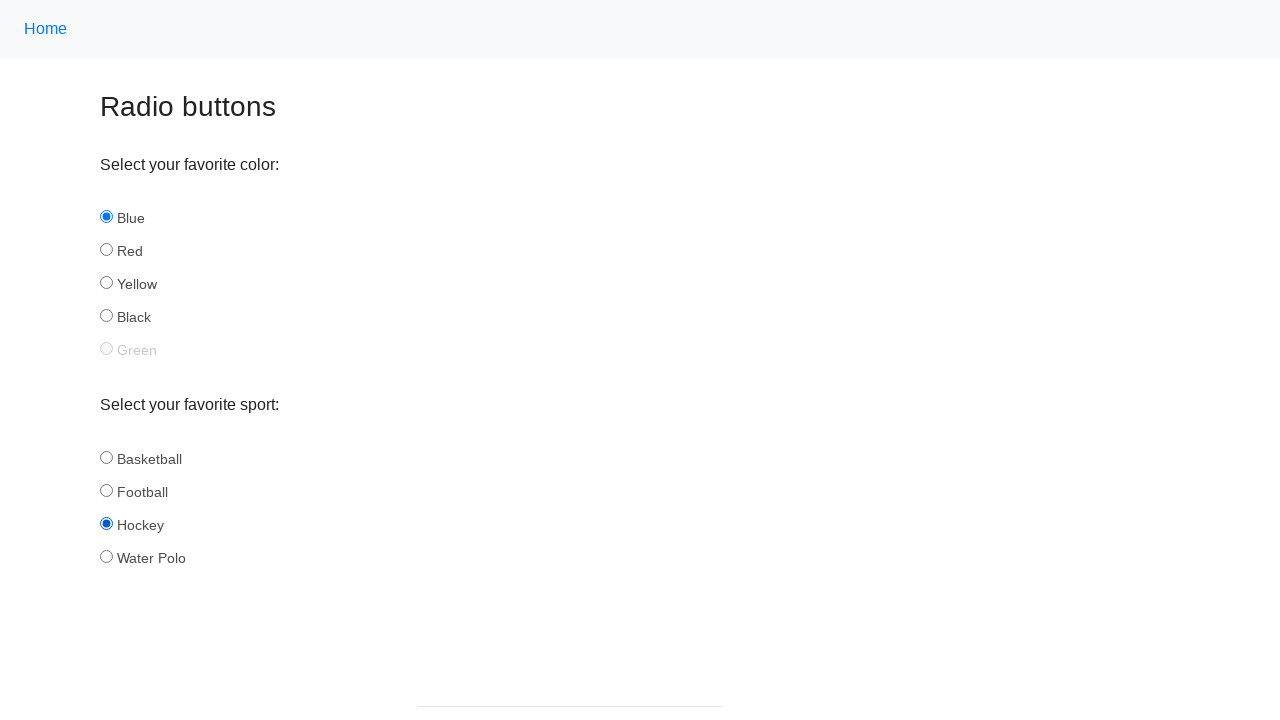

Clicked on yellow radio button in color group at (106, 283) on input[name='color'][id='yellow']
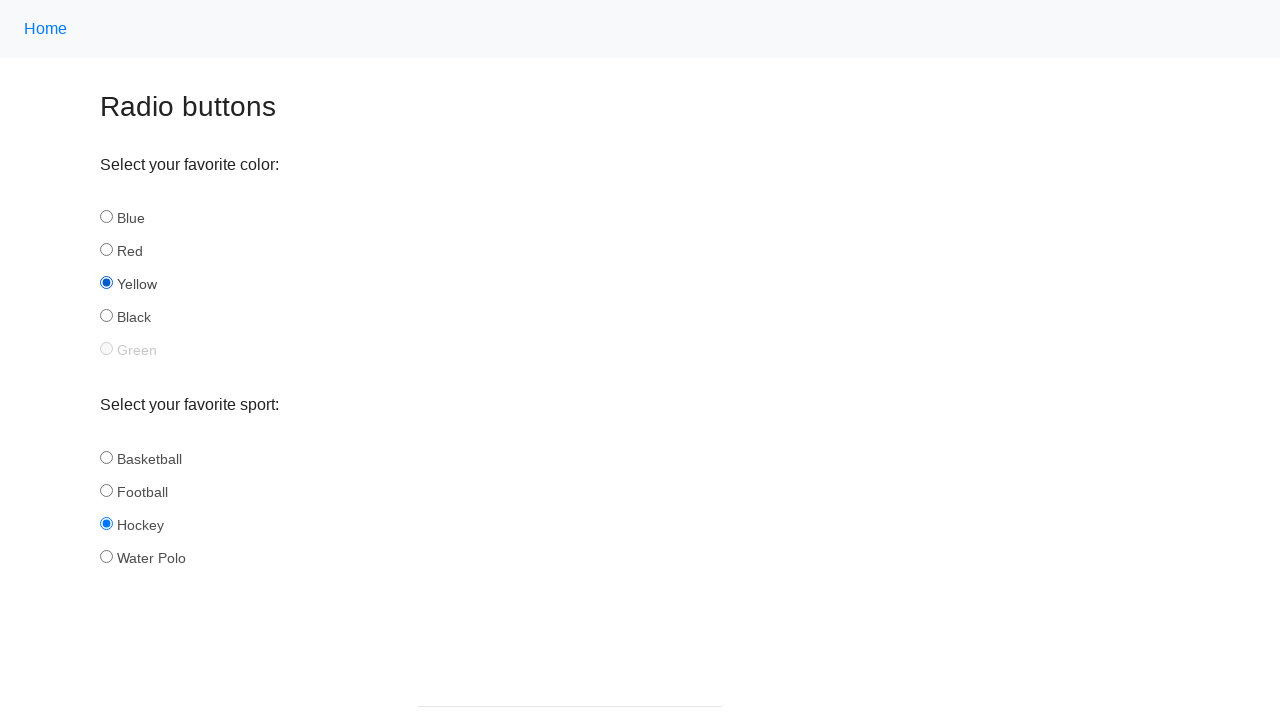

Verified that yellow radio button is selected
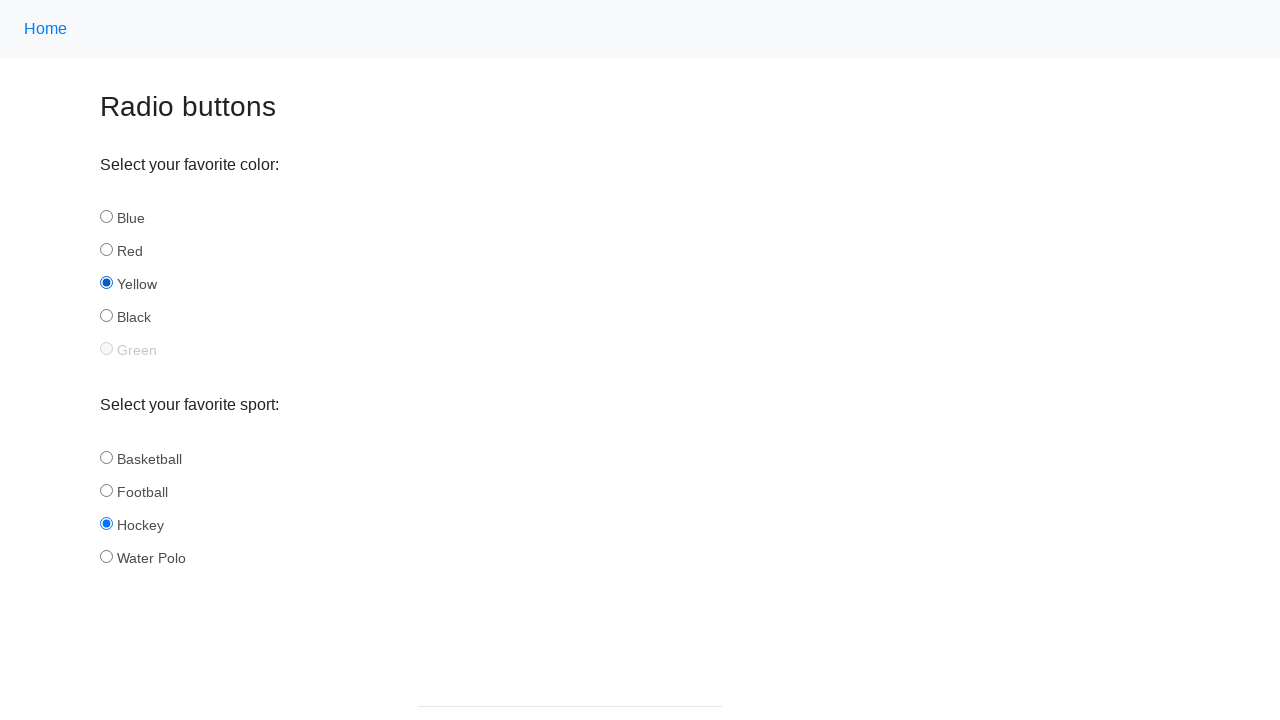

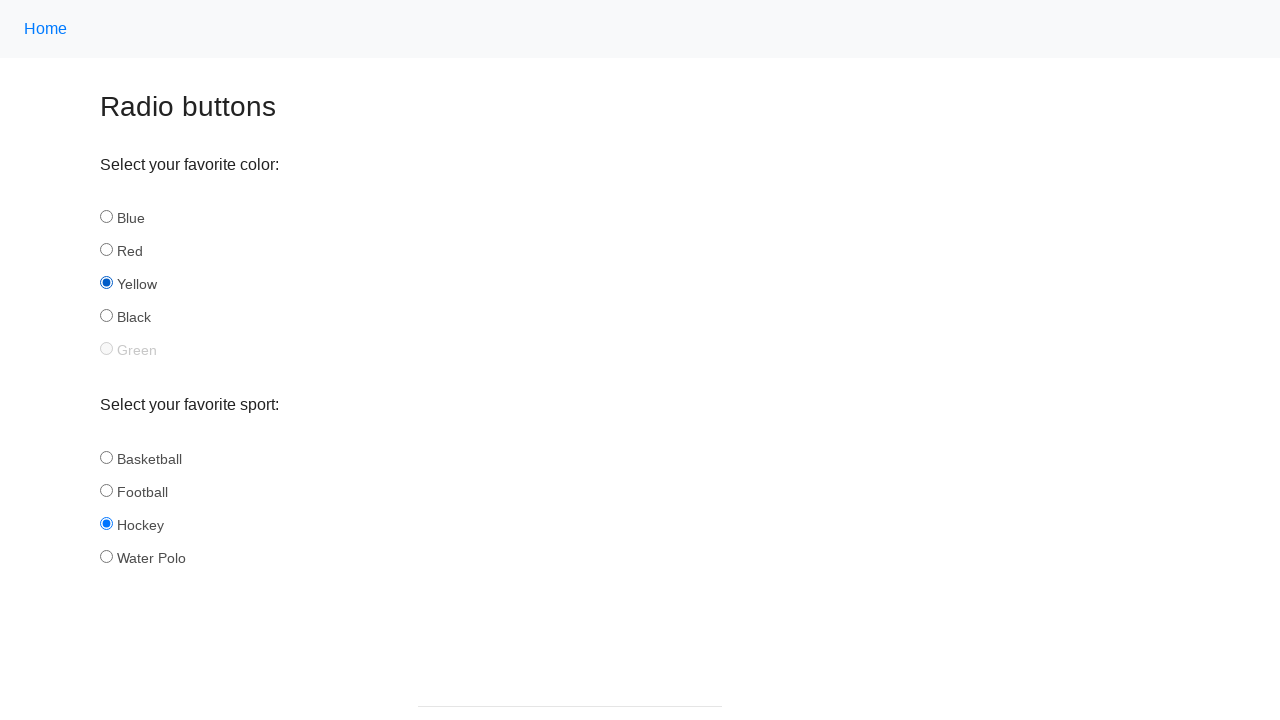